Tests that new todo items are appended to the bottom of the list and the count displays correctly

Starting URL: https://demo.playwright.dev/todomvc

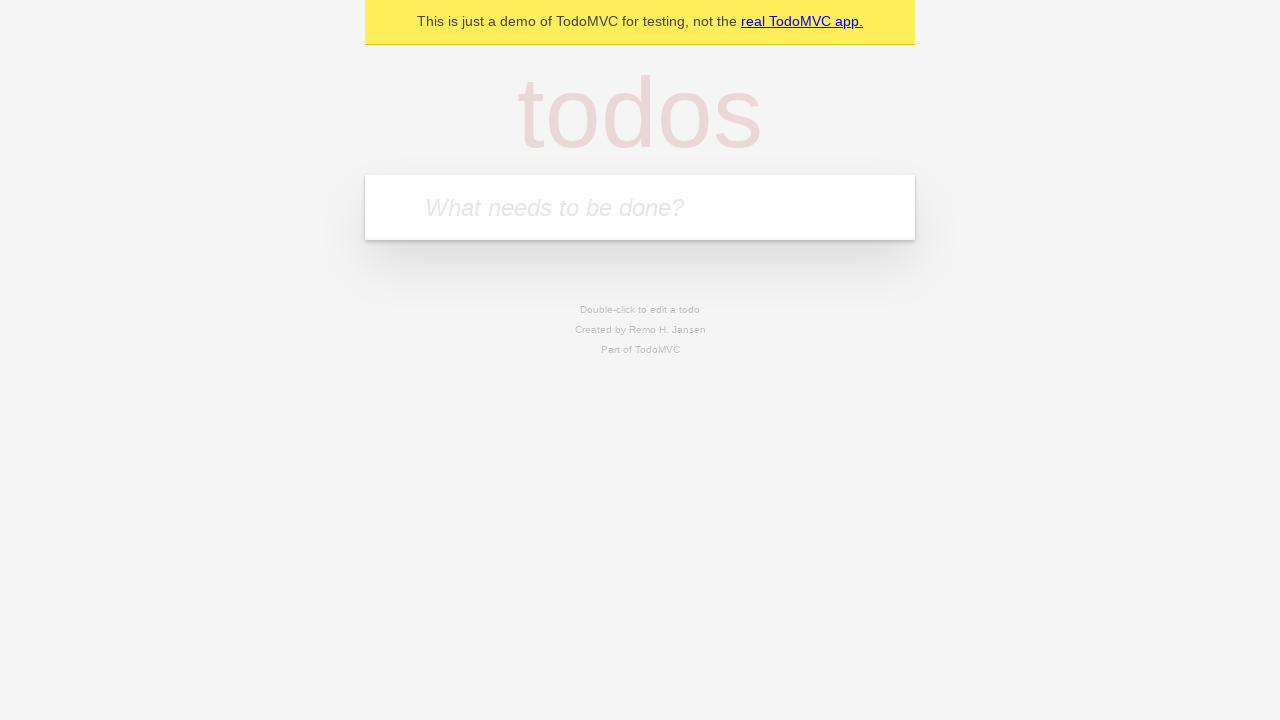

Filled todo input with 'buy some cheese' on internal:attr=[placeholder="What needs to be done?"i]
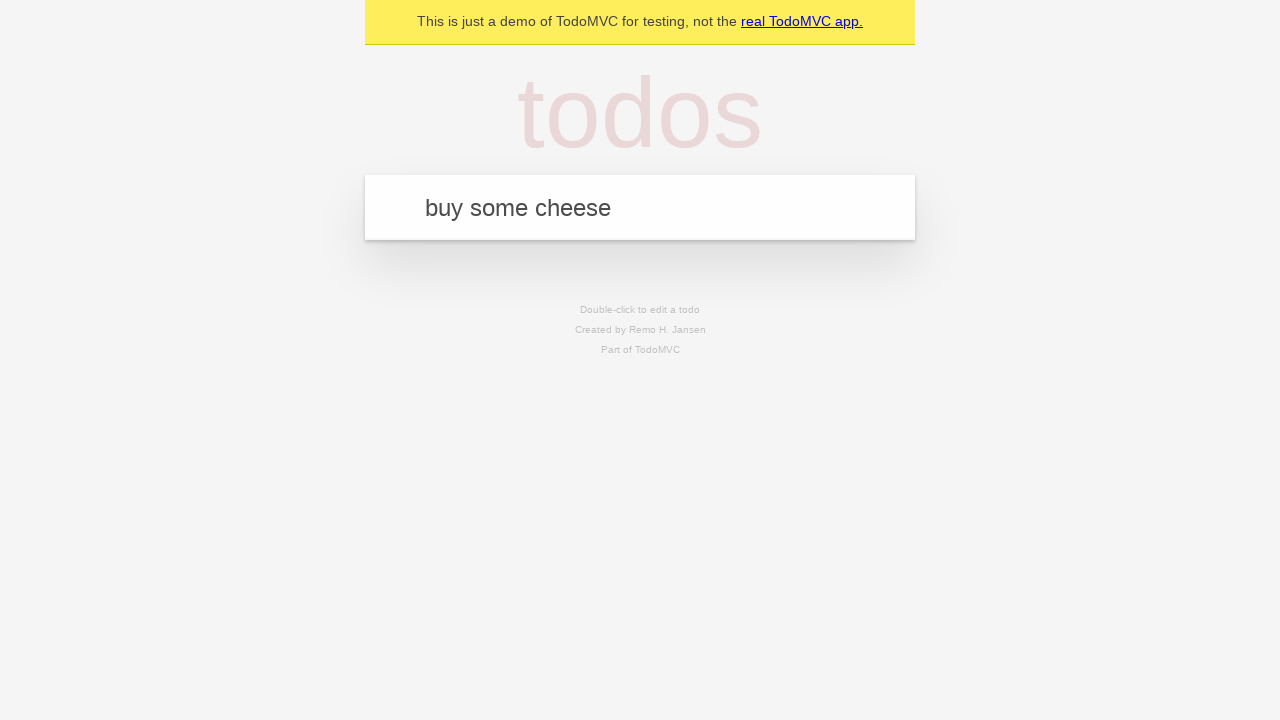

Pressed Enter to add todo item 'buy some cheese' on internal:attr=[placeholder="What needs to be done?"i]
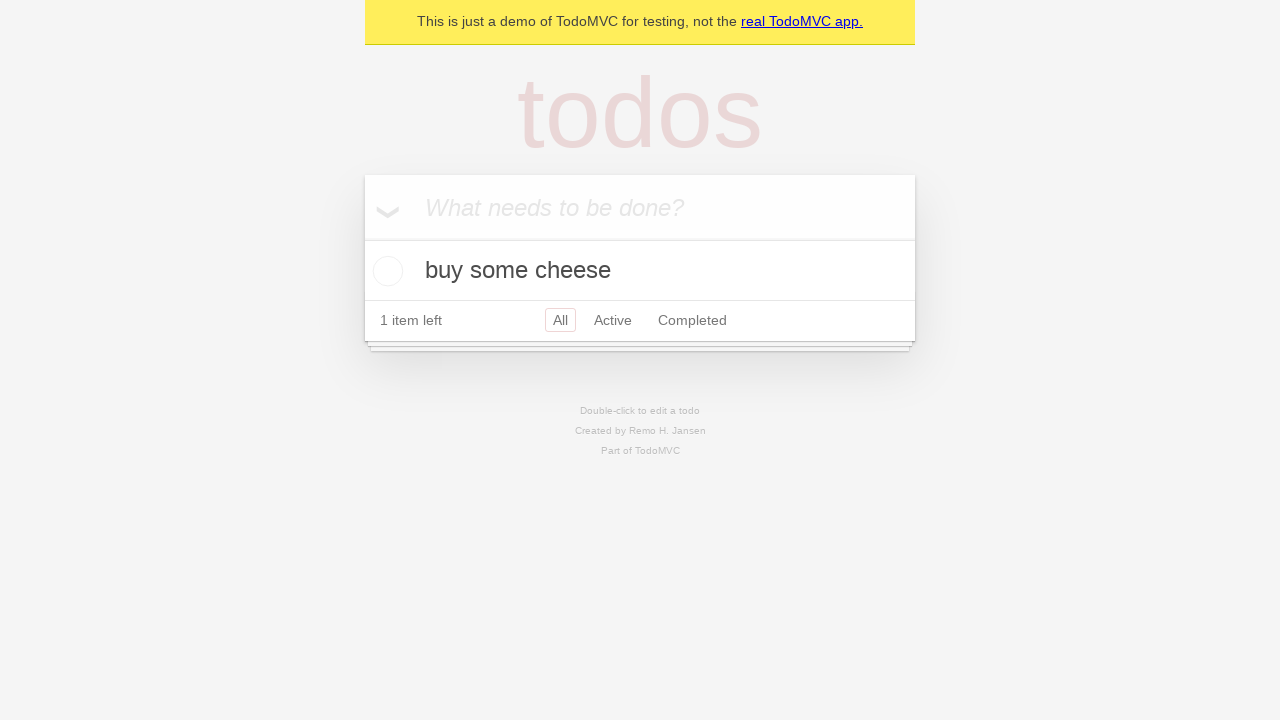

Filled todo input with 'feed the cat' on internal:attr=[placeholder="What needs to be done?"i]
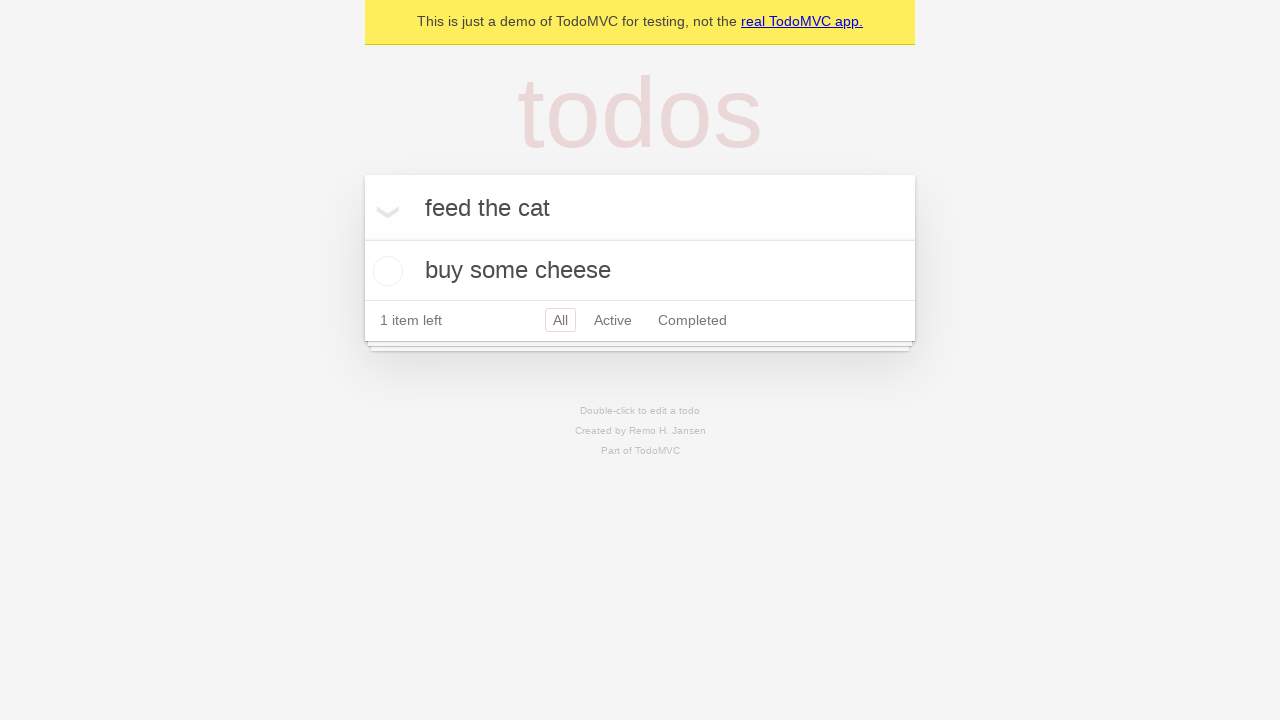

Pressed Enter to add todo item 'feed the cat' on internal:attr=[placeholder="What needs to be done?"i]
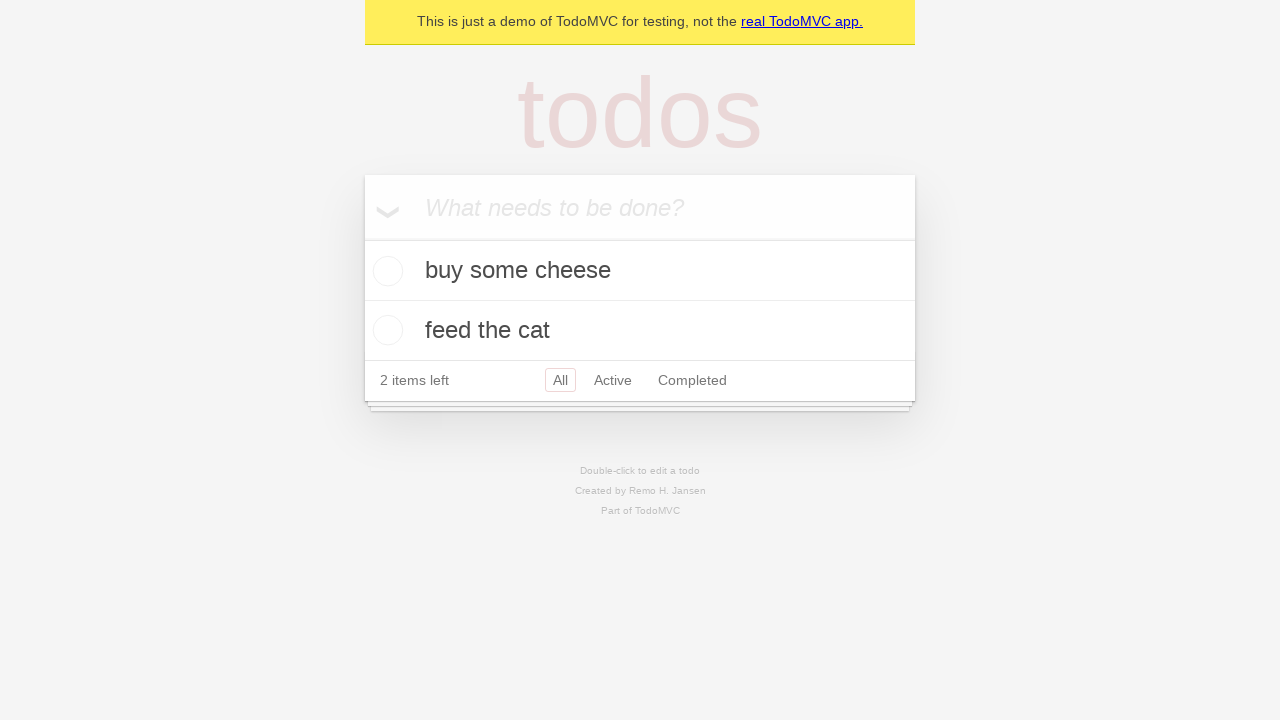

Filled todo input with 'book a doctors appointment' on internal:attr=[placeholder="What needs to be done?"i]
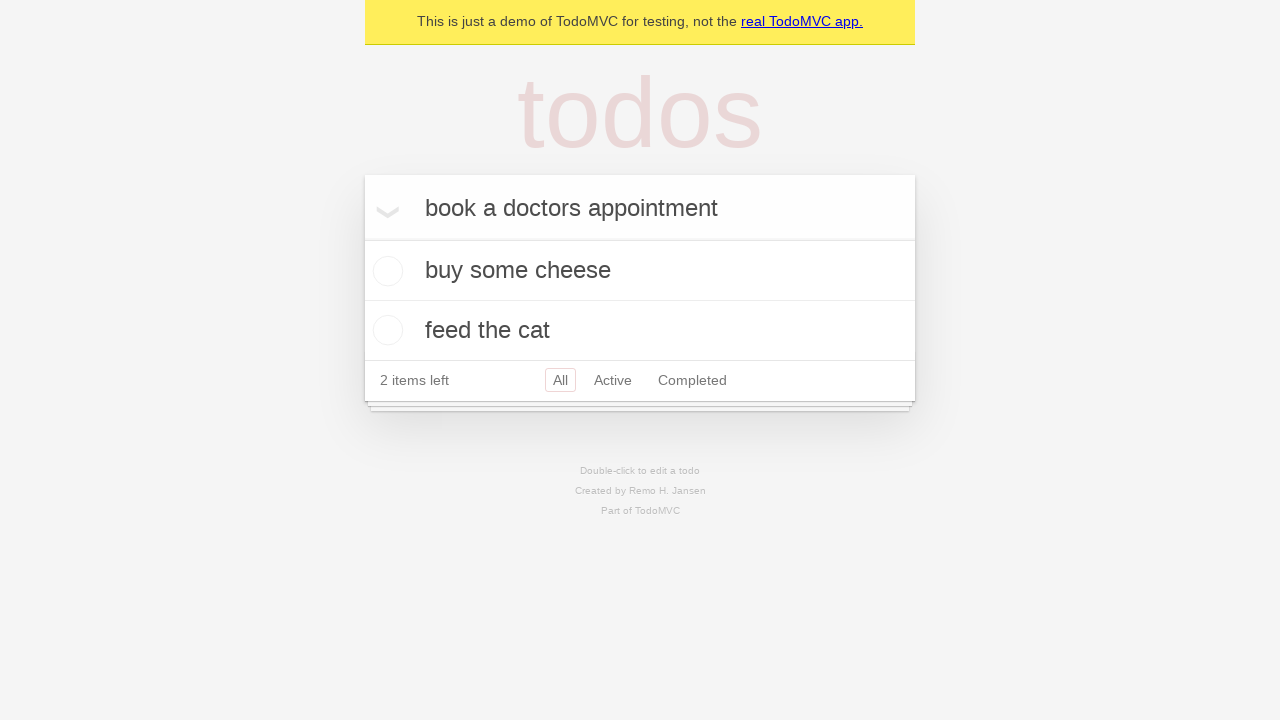

Pressed Enter to add todo item 'book a doctors appointment' on internal:attr=[placeholder="What needs to be done?"i]
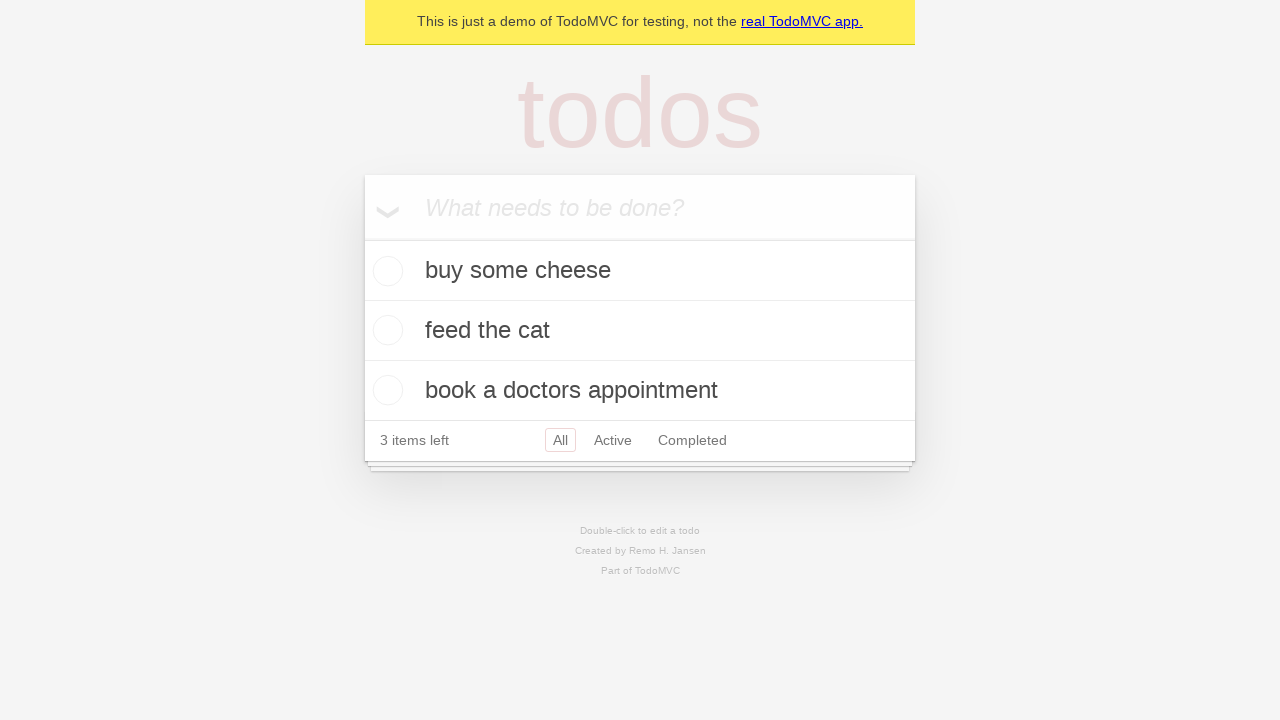

Verified that '3 items left' counter is displayed
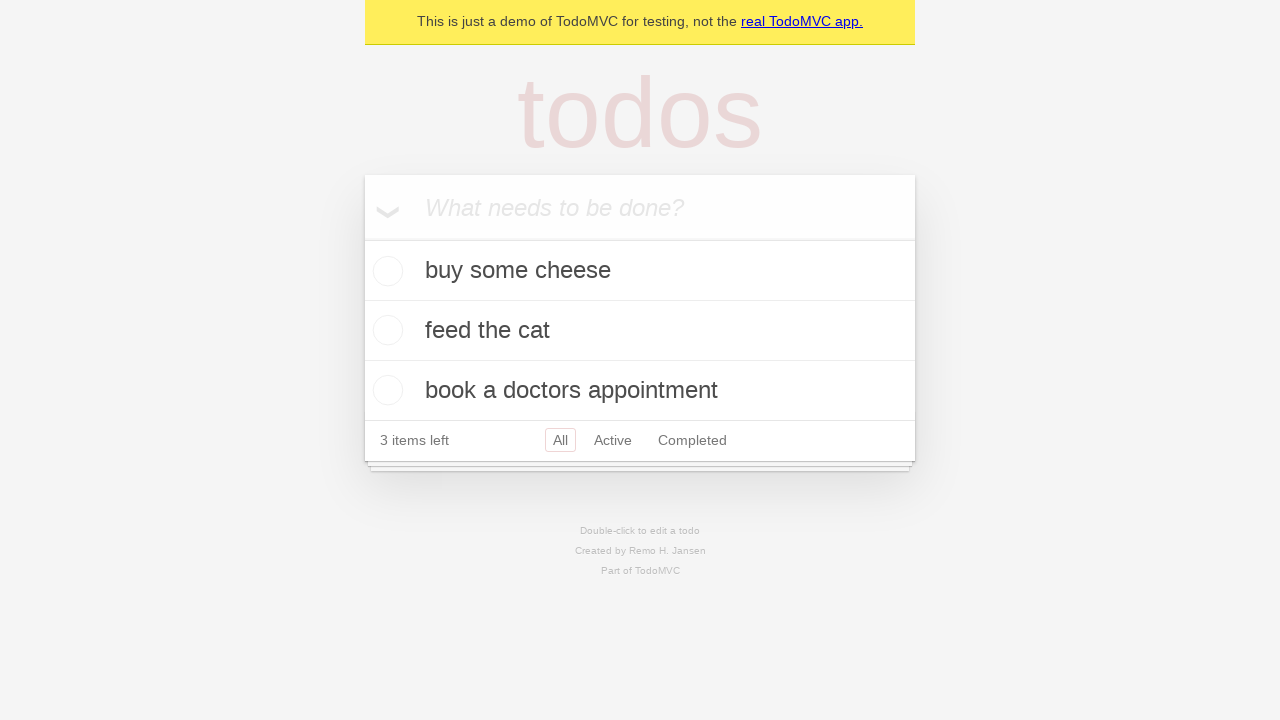

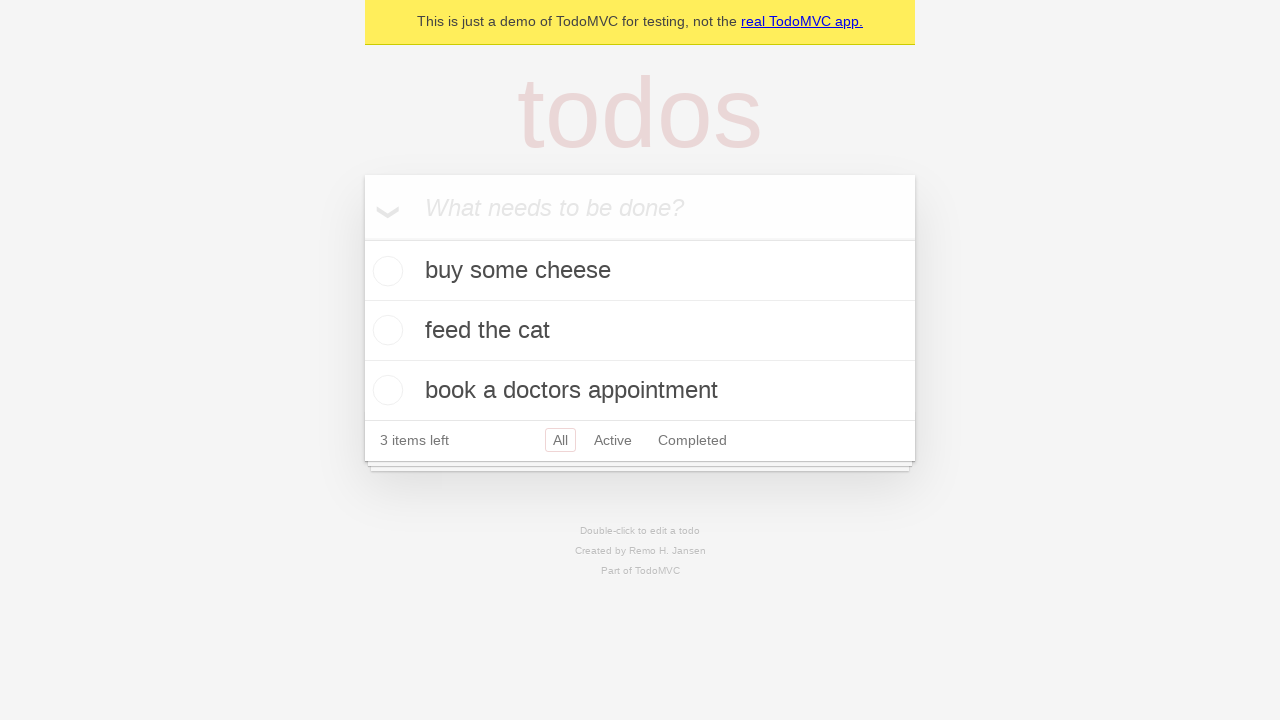